Tests clicking the login button on the CMS government portal using a CSS selector with attribute matching. The test verifies that the button can be located and clicked.

Starting URL: https://portal.cms.gov/portal/

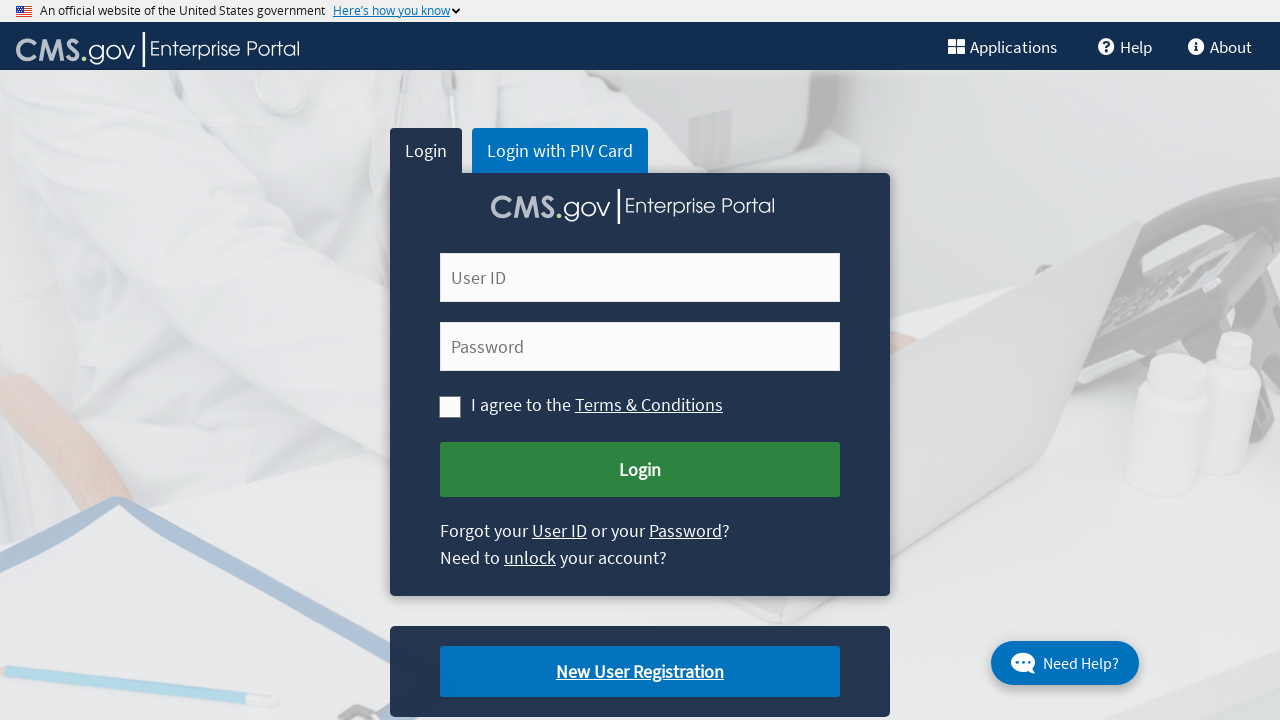

Navigated to CMS government portal homepage
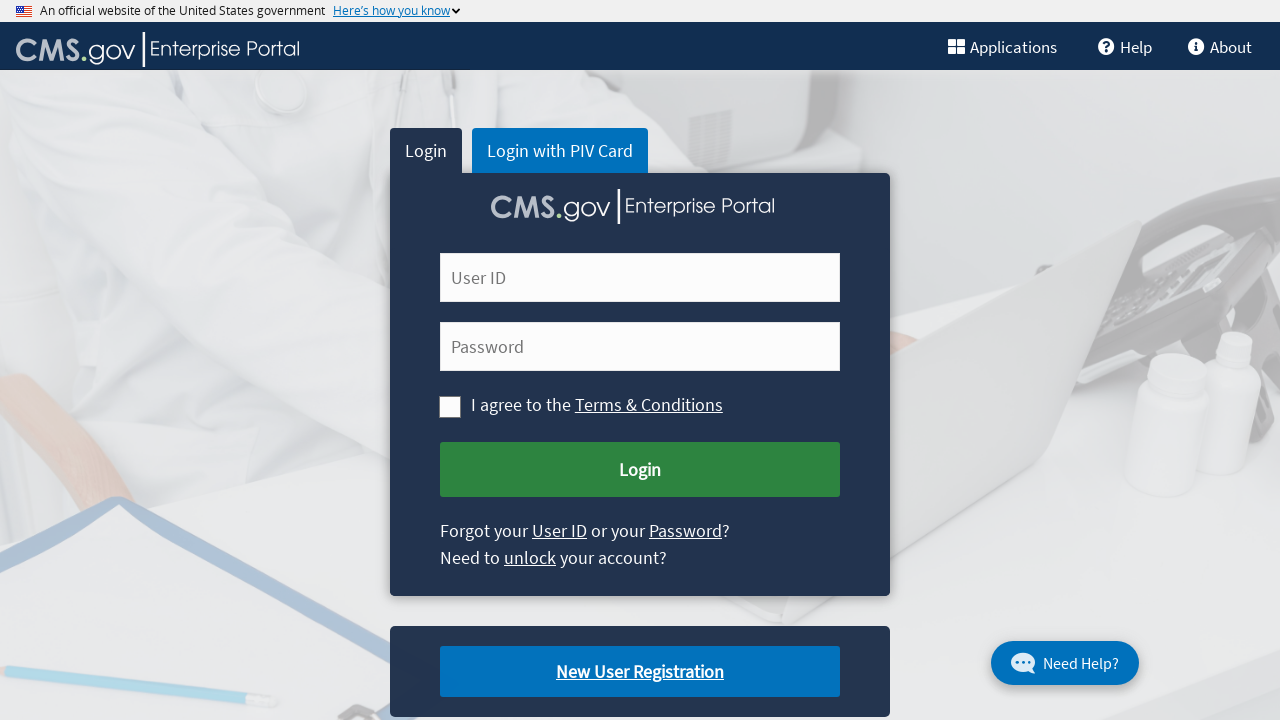

Clicked login button using CSS selector with attribute matching at (640, 470) on button.cms-green-button-reg[name='Submit Login']
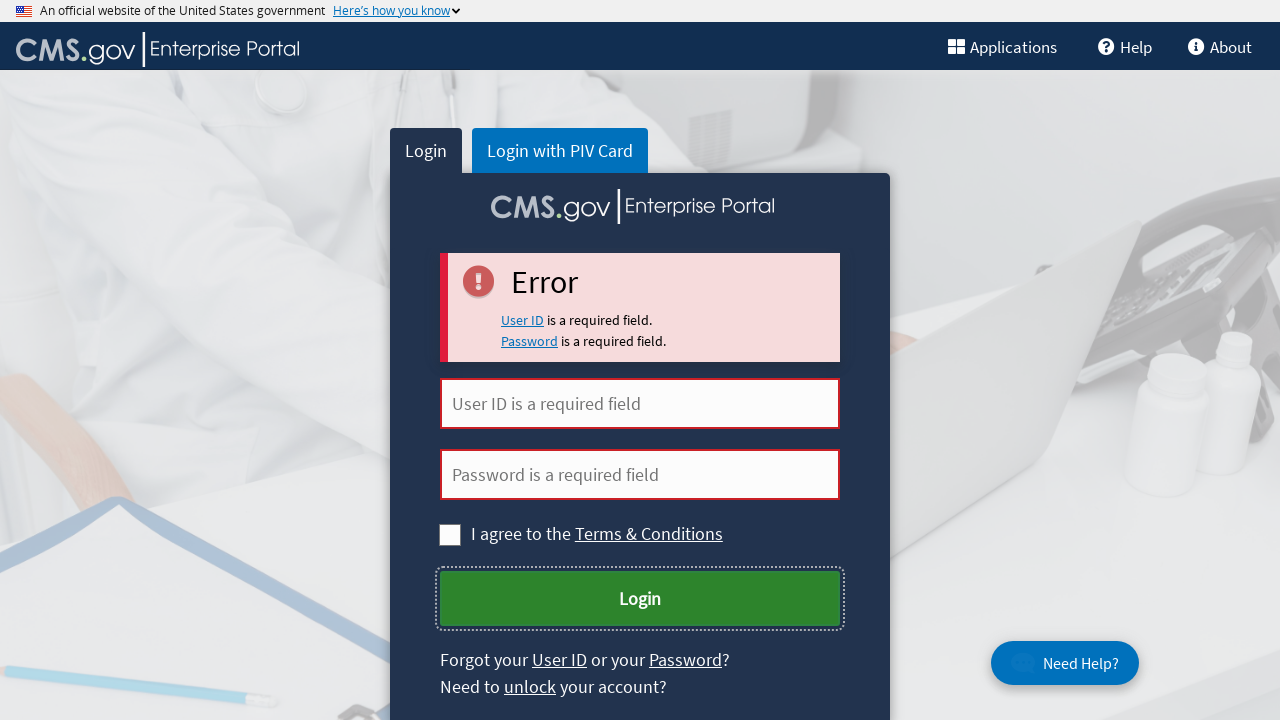

Waited 2 seconds for page response after login button click
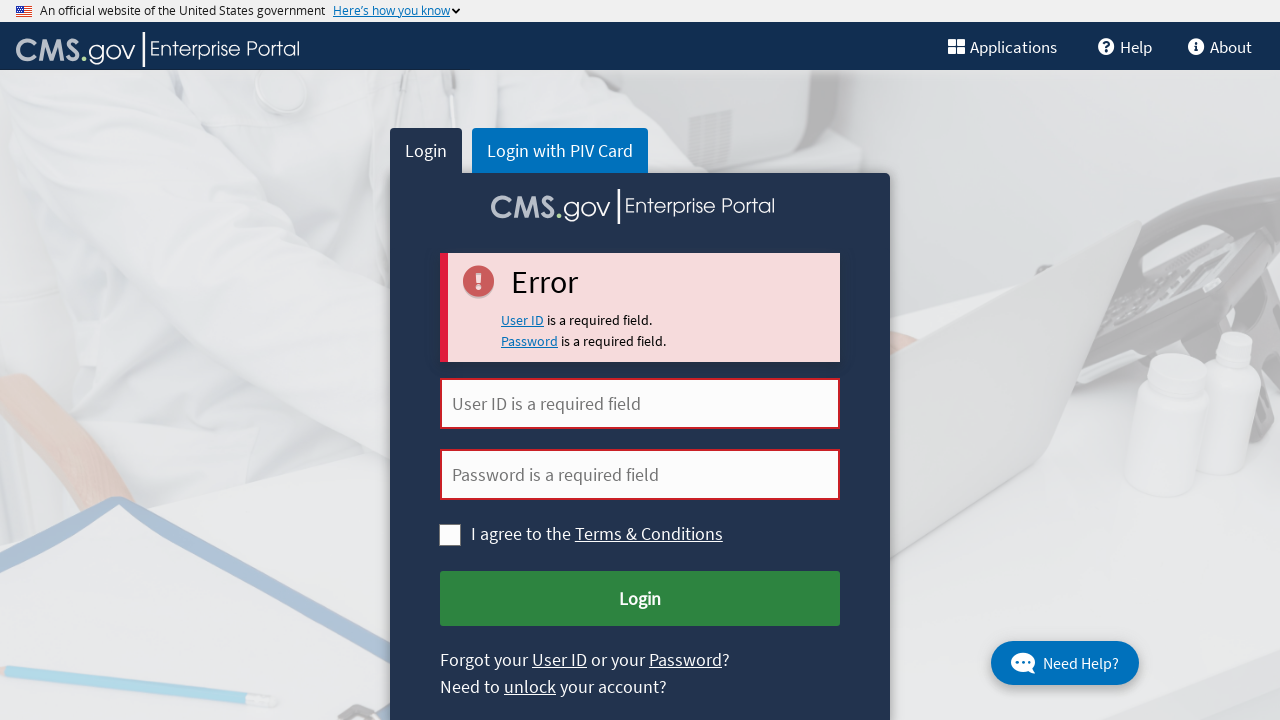

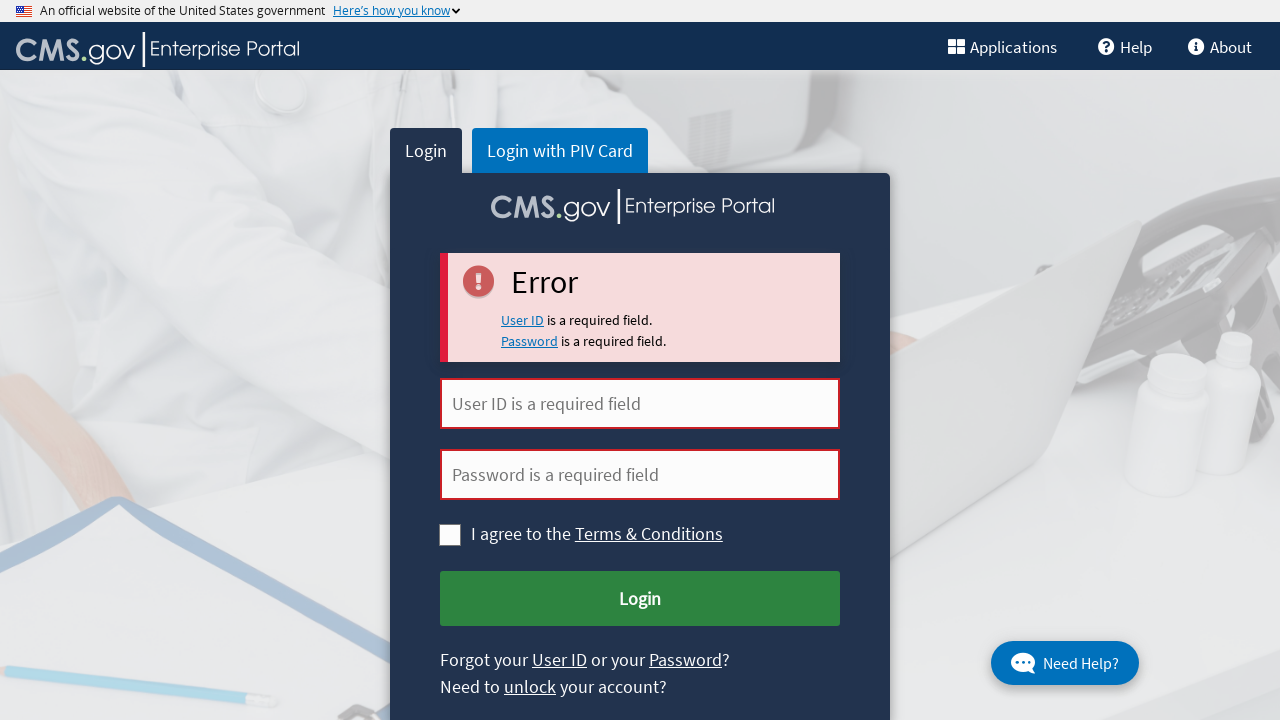